Tests the forgot password form behavior when submitting with an empty email field.

Starting URL: https://the-internet.herokuapp.com/forgot_password

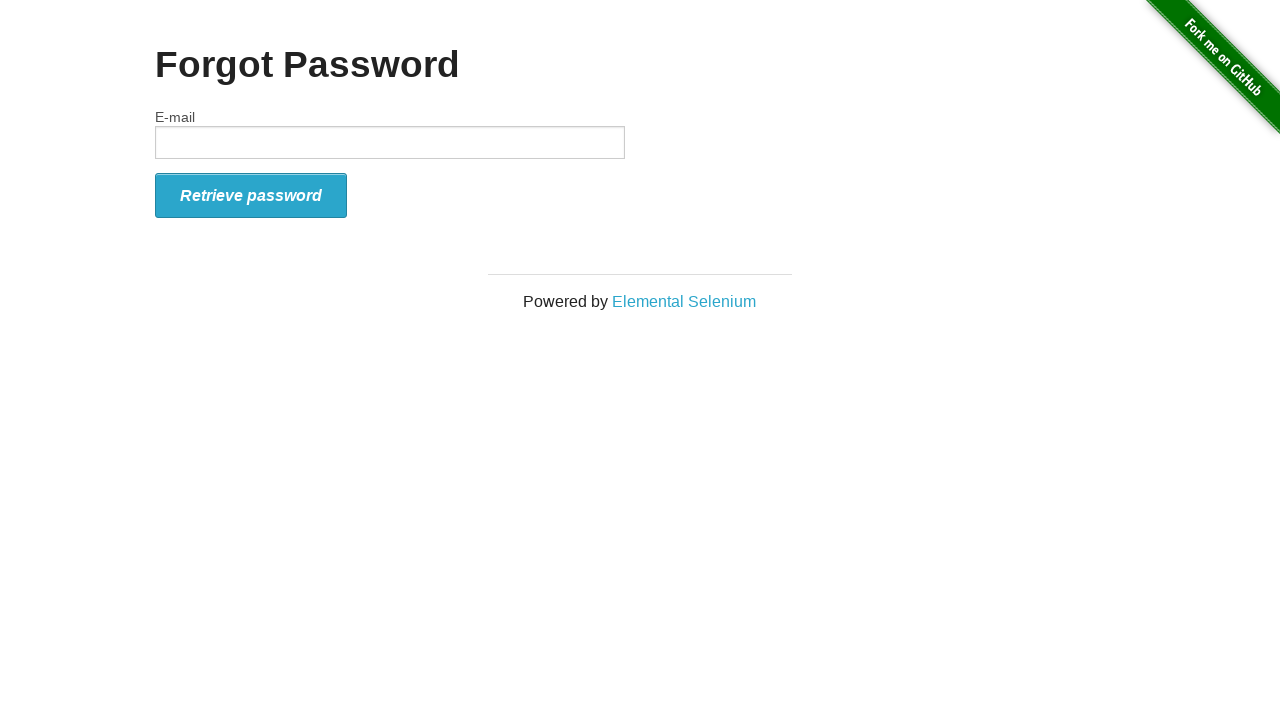

Filled email field with empty string on #email
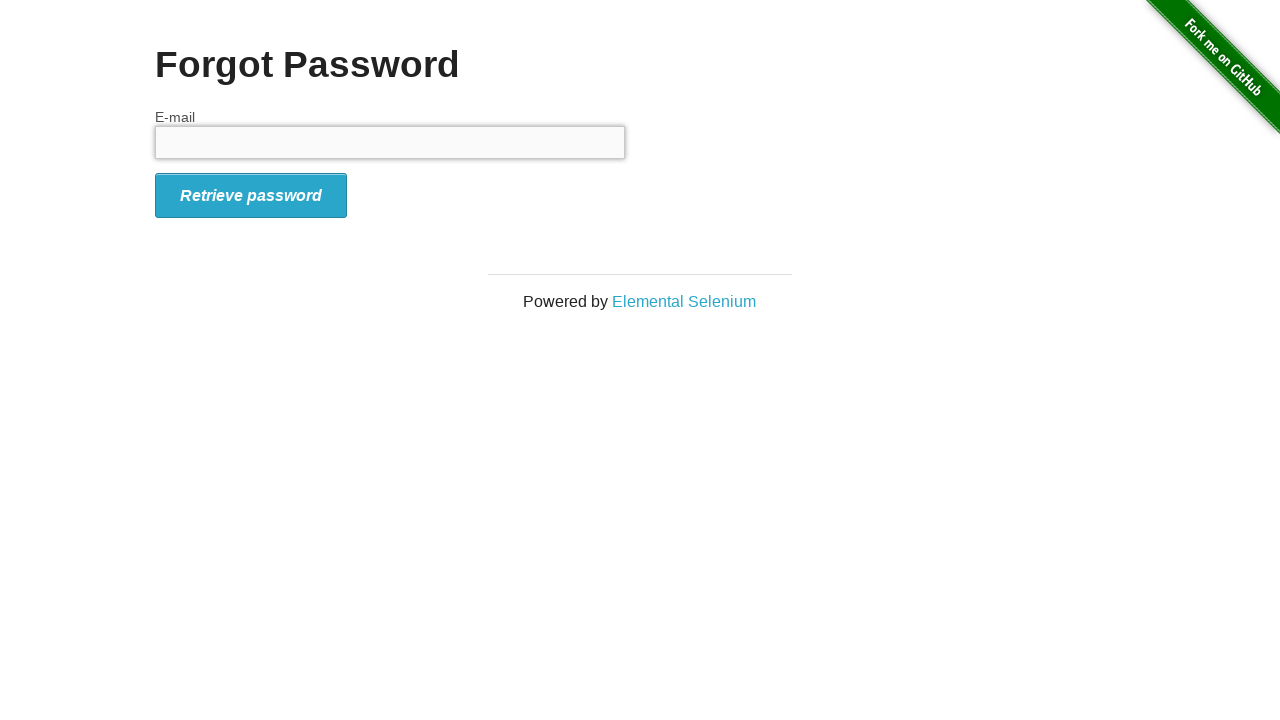

Clicked email field at (390, 142) on #email
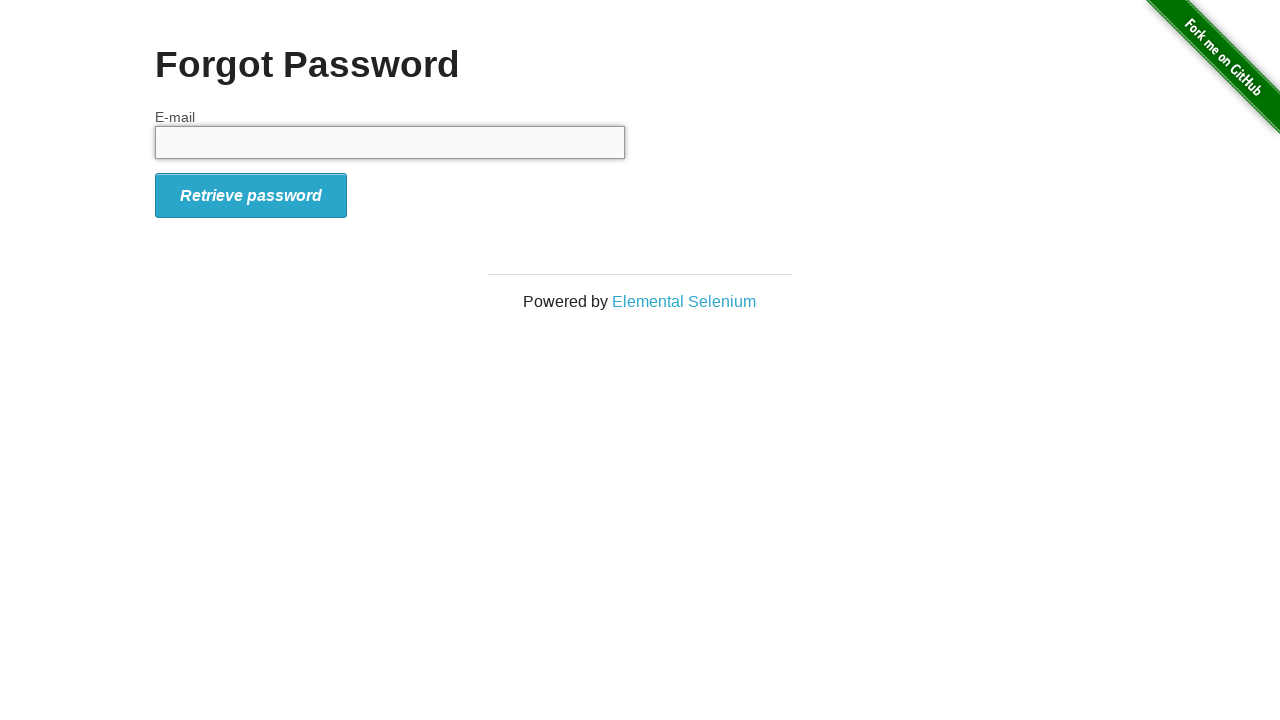

Content area became visible
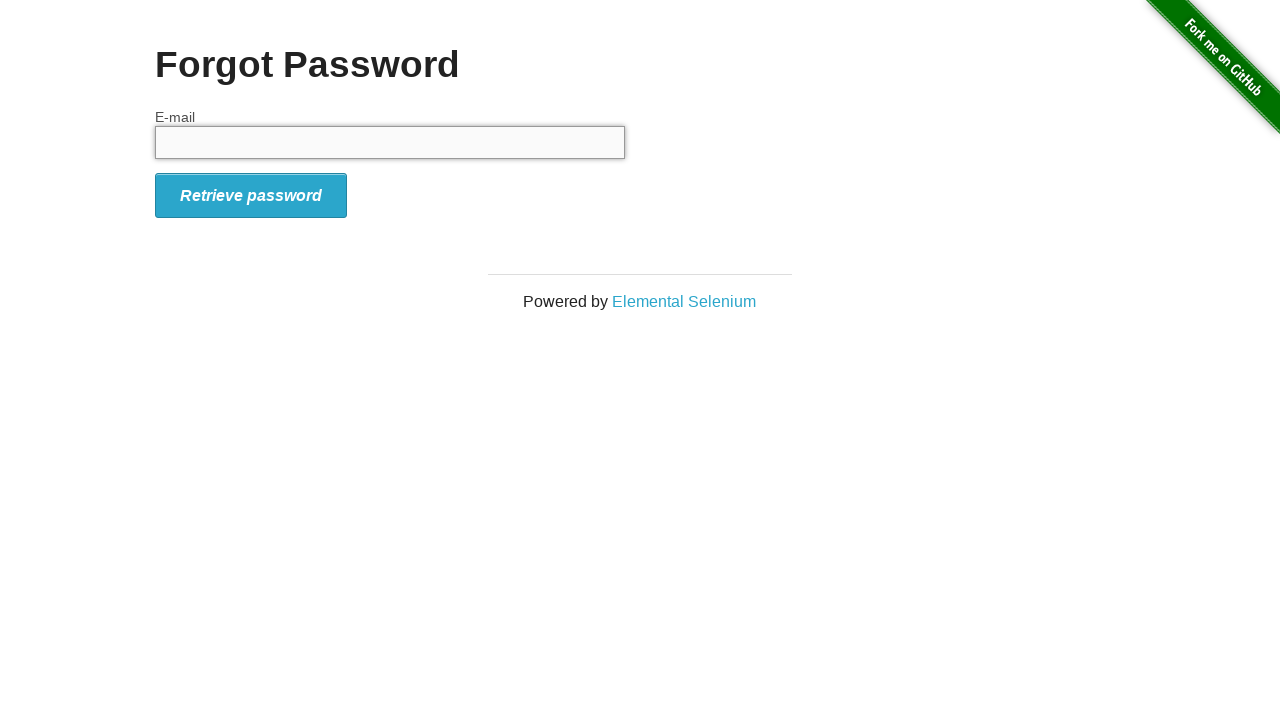

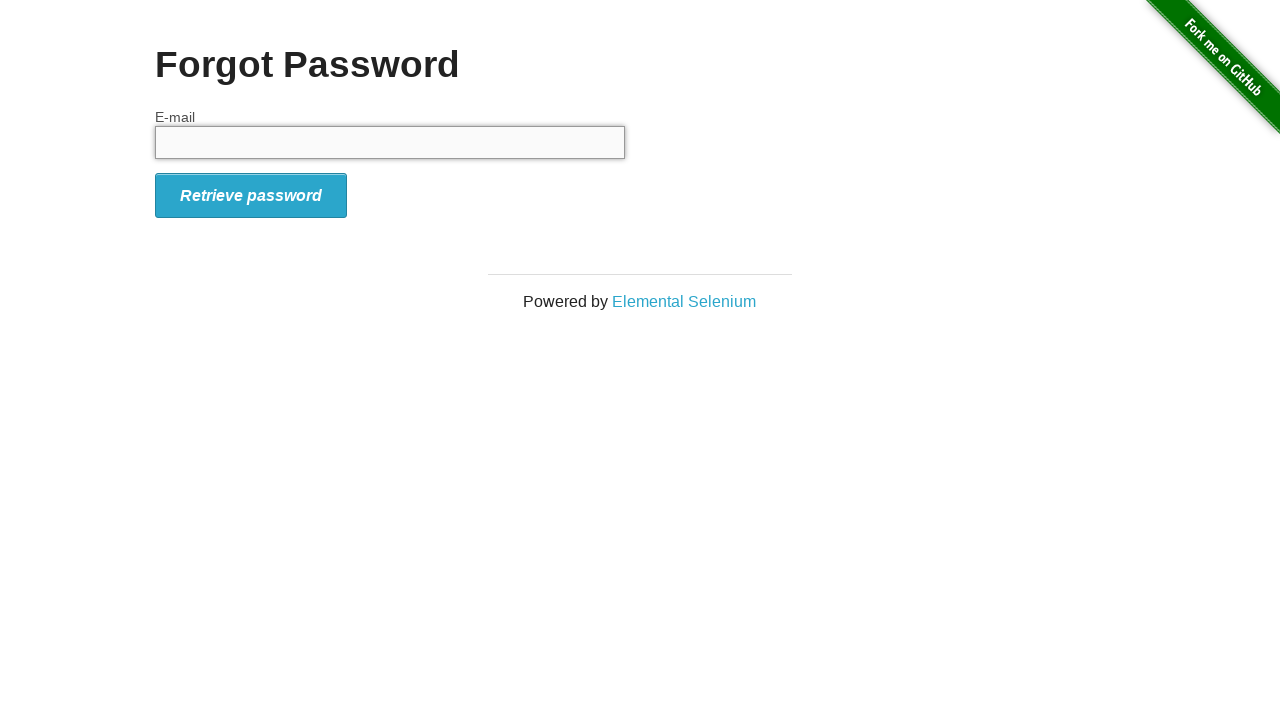